Navigates to the Text Box page and verifies that the "Full Name" label text is visible.

Starting URL: https://demoqa.com/elements

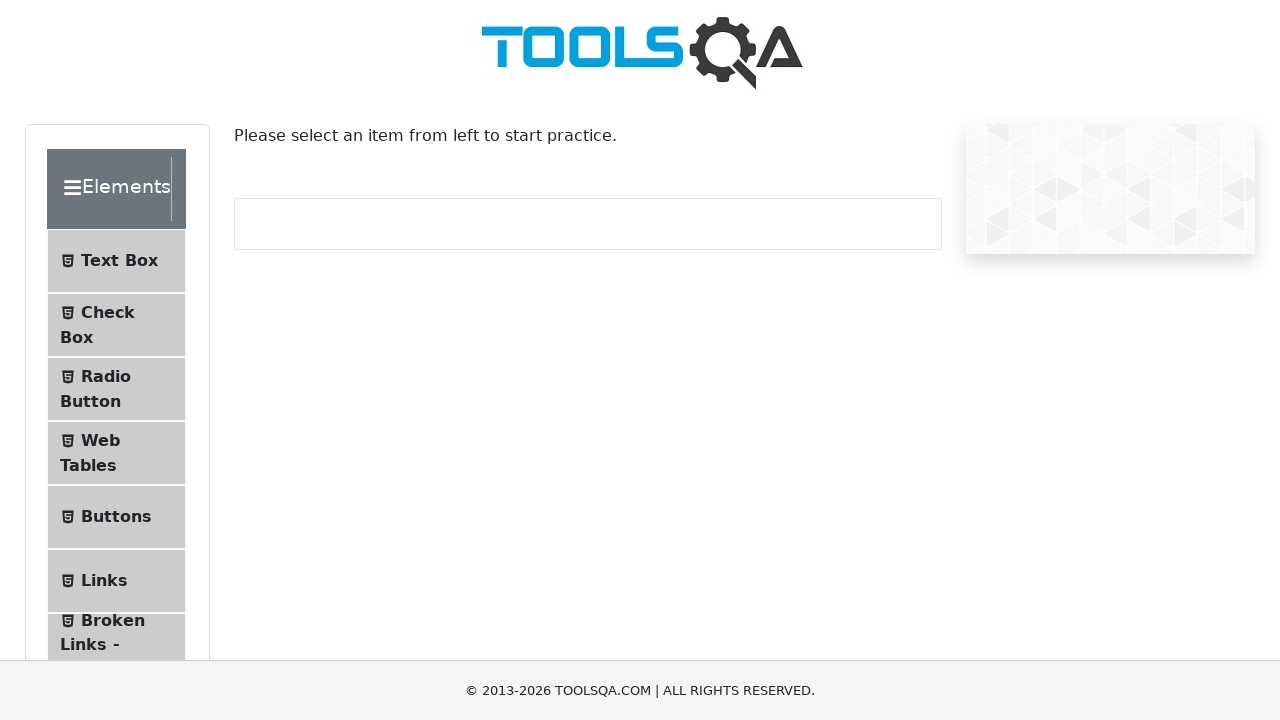

Clicked on Text Box menu item at (119, 261) on internal:text="Text Box"i
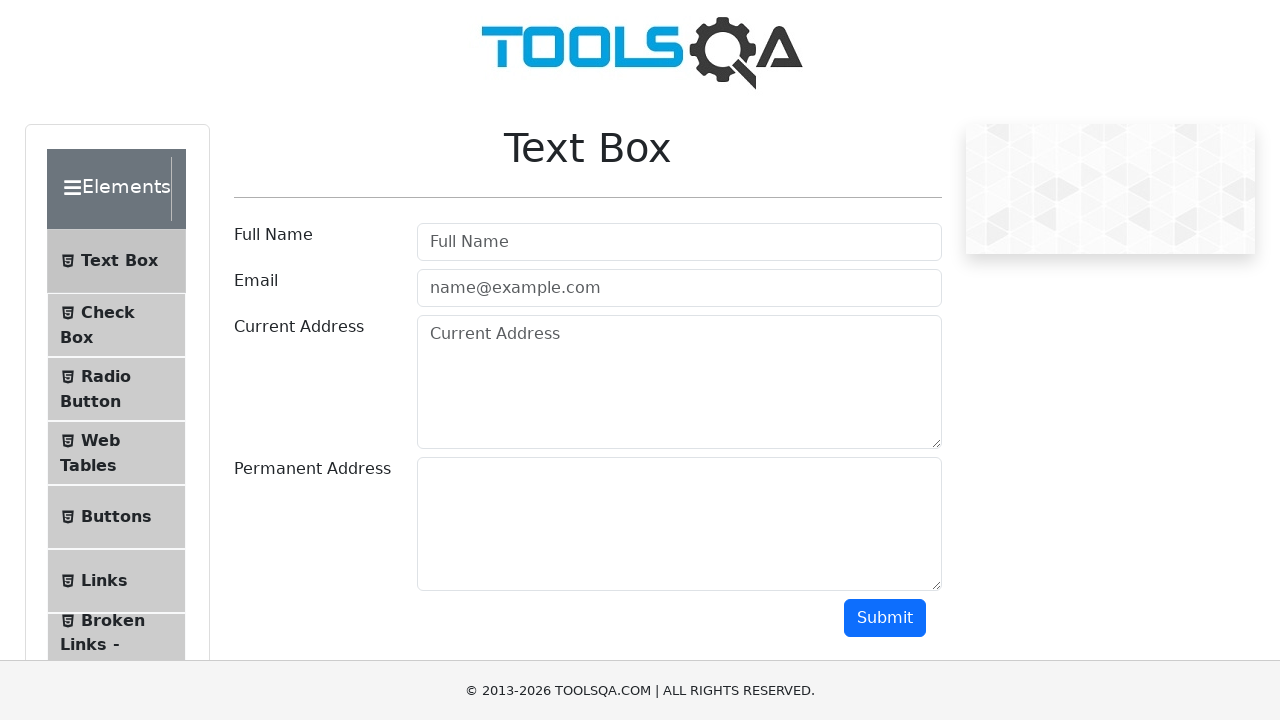

Navigated to Text Box page (https://demoqa.com/text-box)
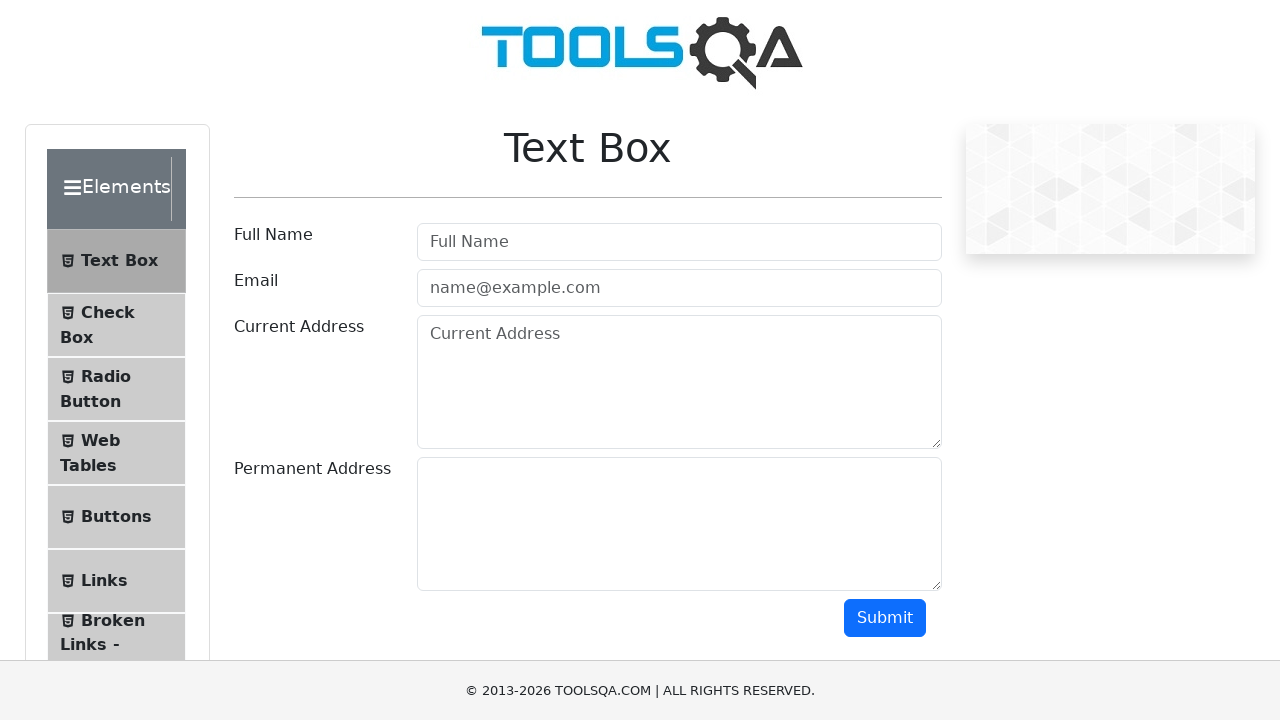

Verified that 'Full Name' label text is visible
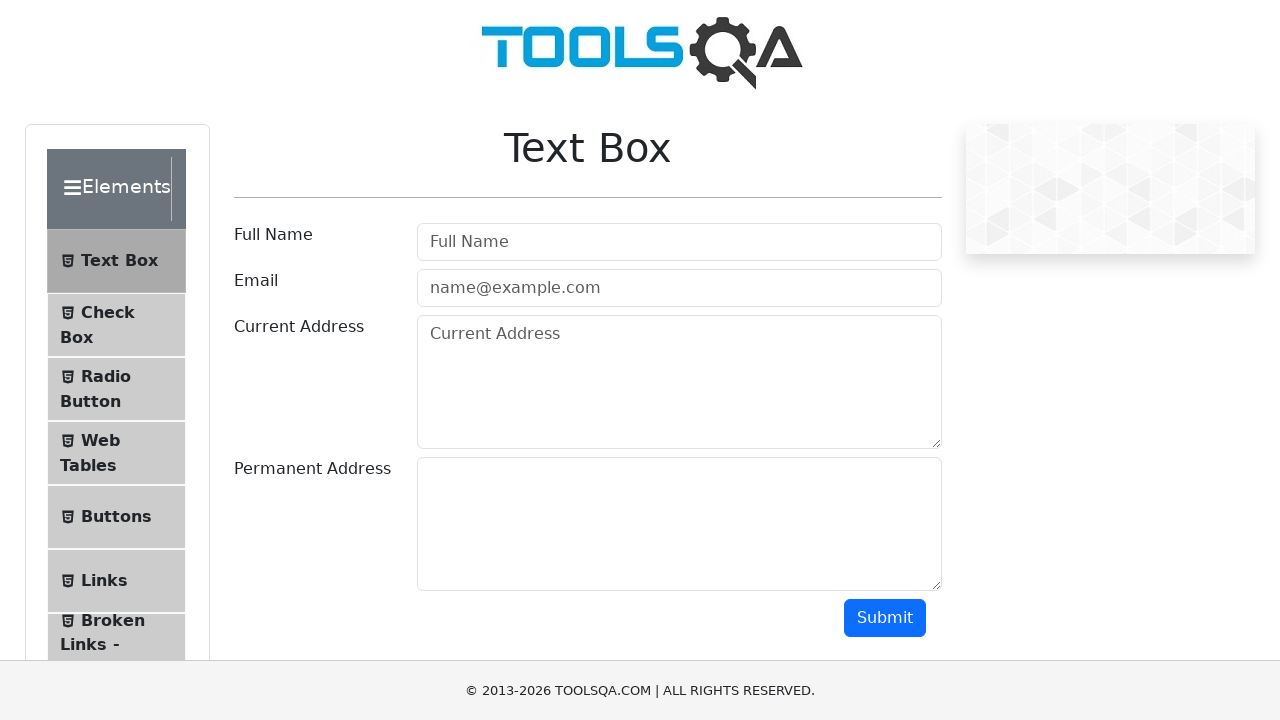

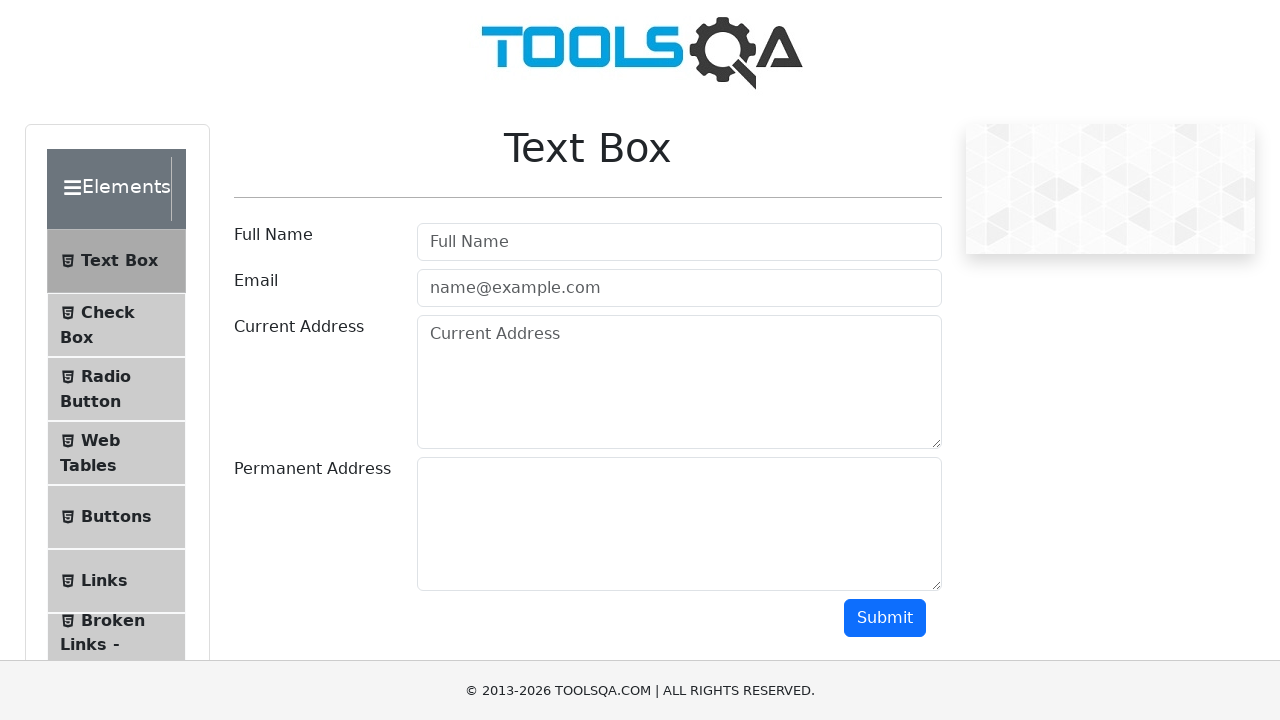